Navigates to the OpenCart login page and clicks on the "Forgotten Password" link from the right panel navigation section.

Starting URL: https://naveenautomationlabs.com/opencart/index.php?route=account/login

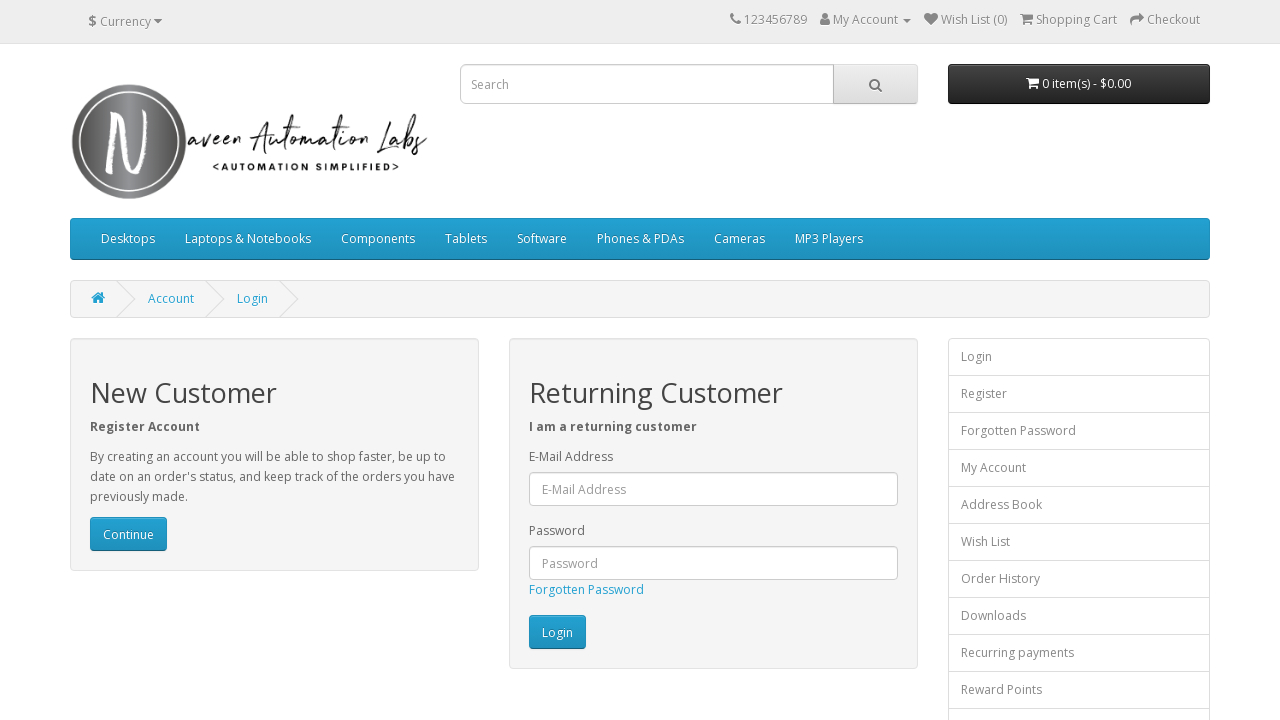

Navigated to OpenCart login page
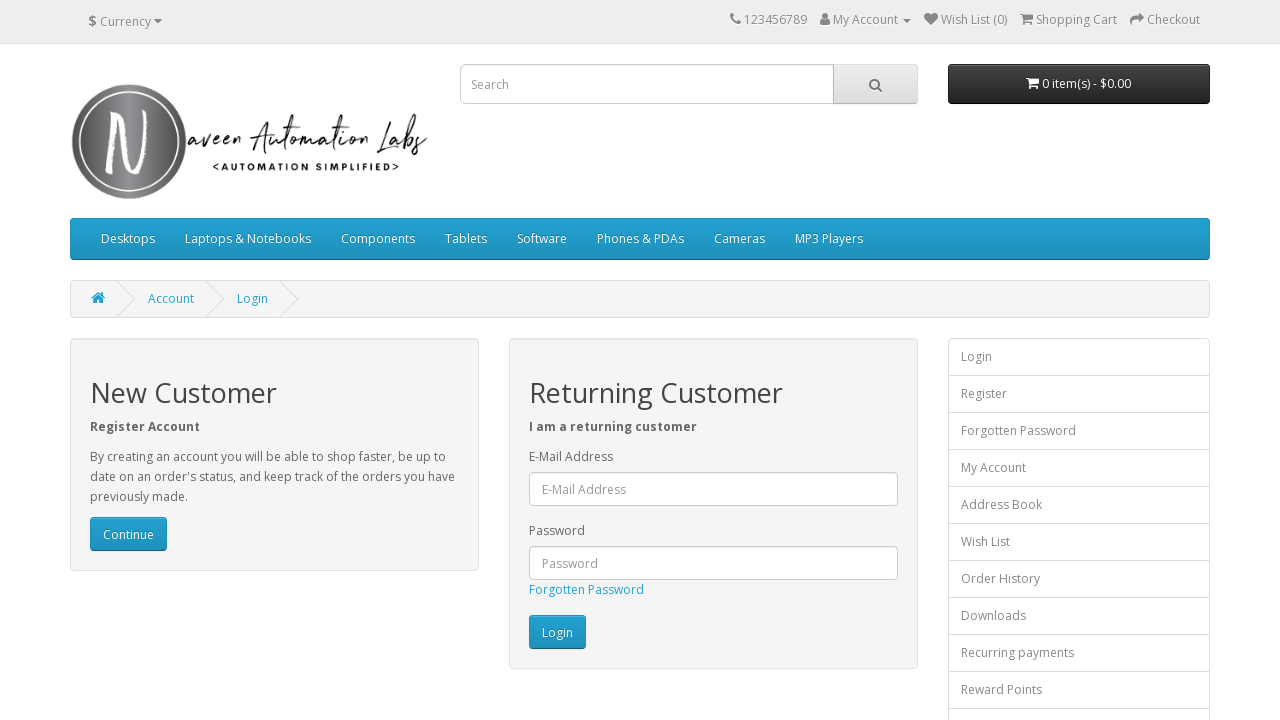

Right panel navigation links loaded
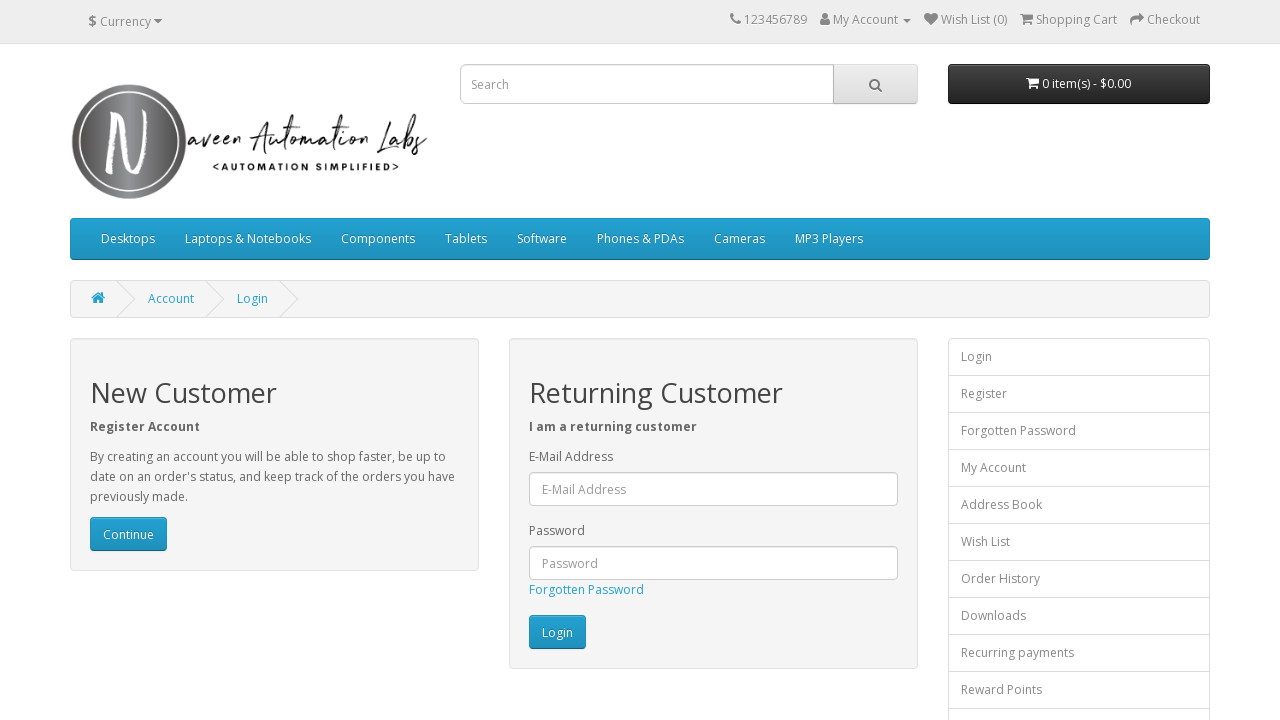

Retrieved all right panel navigation links
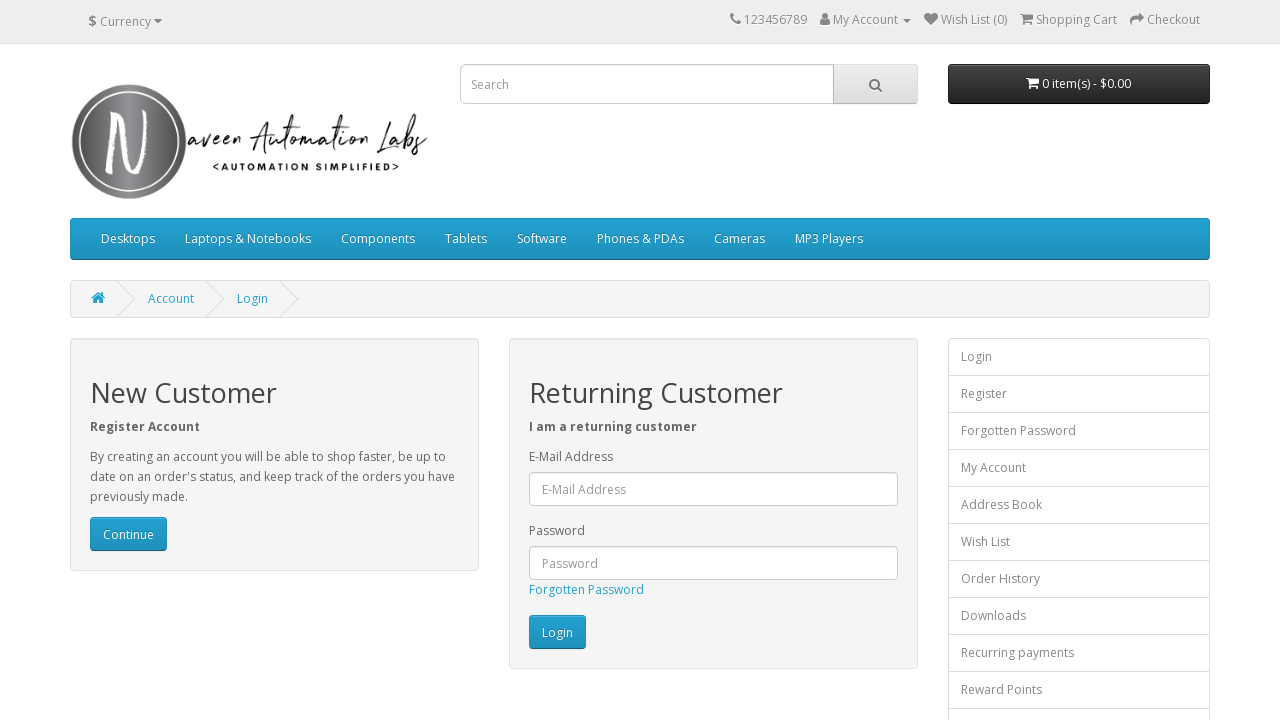

Clicked on 'Forgotten Password' link from right panel at (1079, 431) on .list-group-item >> nth=2
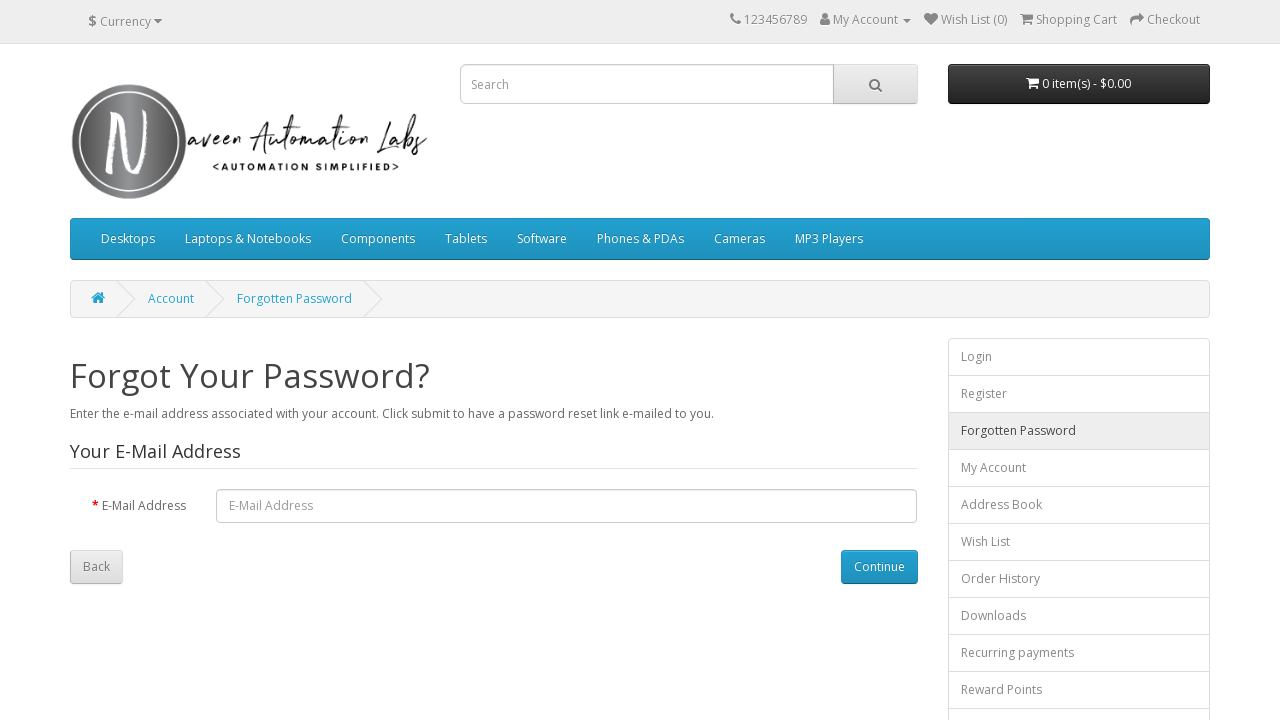

Forgotten password page loaded successfully
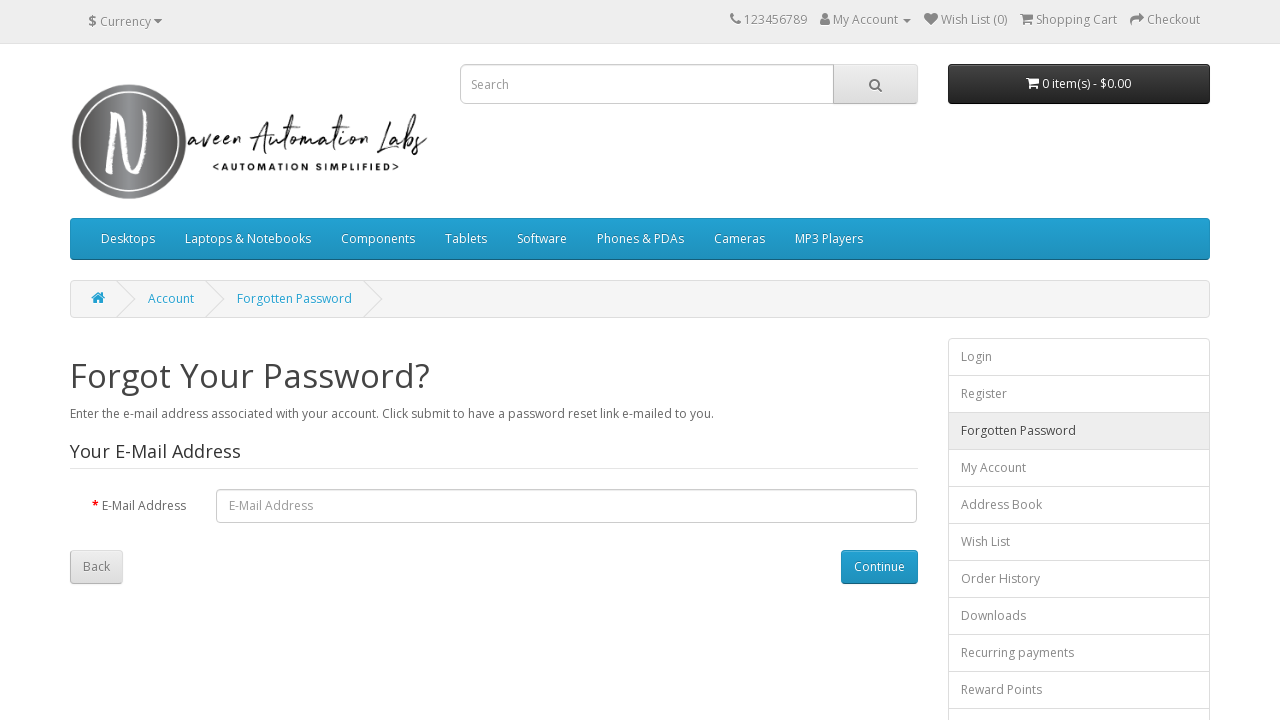

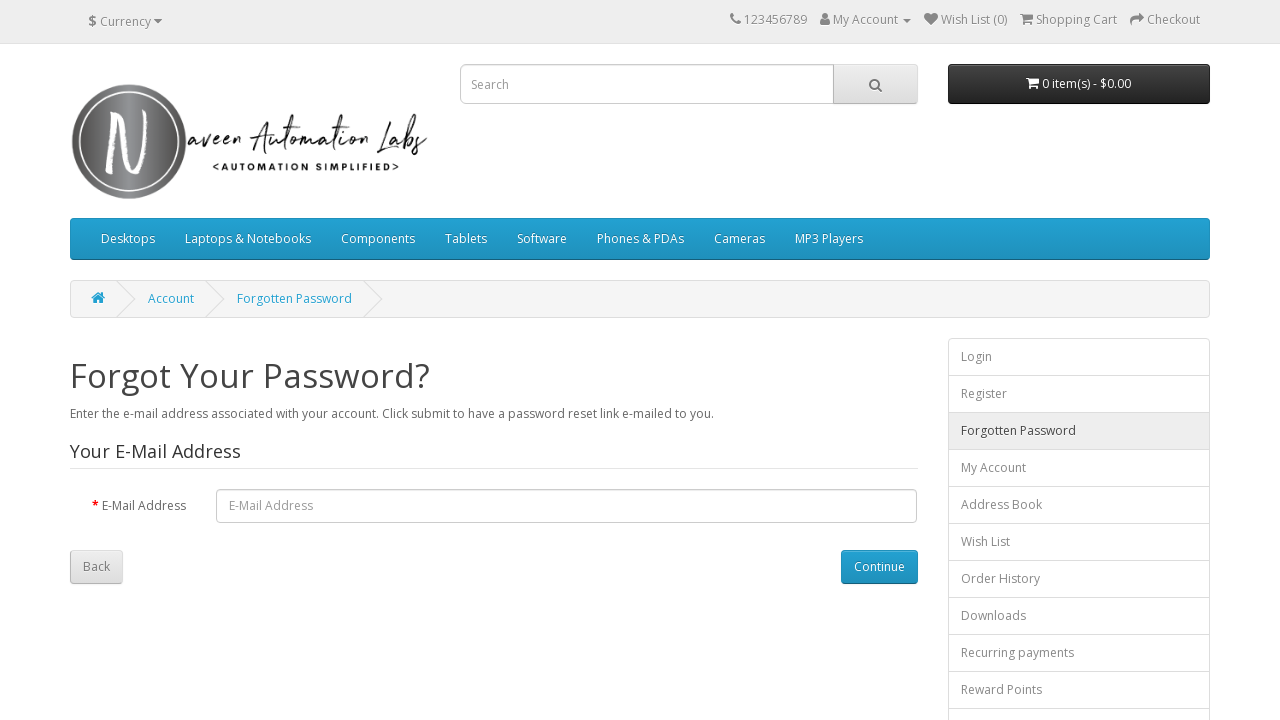